Tests adding todo items by filling the input field and pressing Enter, then verifying the items appear in the list

Starting URL: https://demo.playwright.dev/todomvc

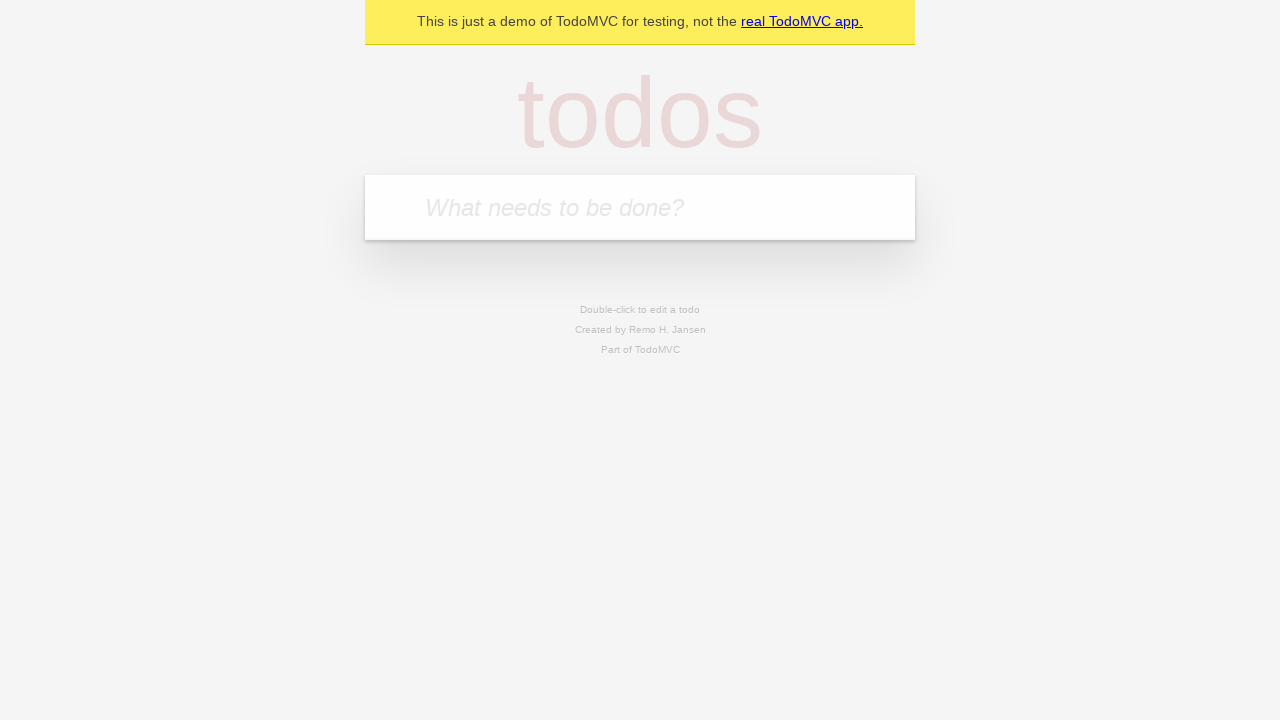

Filled todo input field with 'buy some cheese' on internal:attr=[placeholder="What needs to be done?"i]
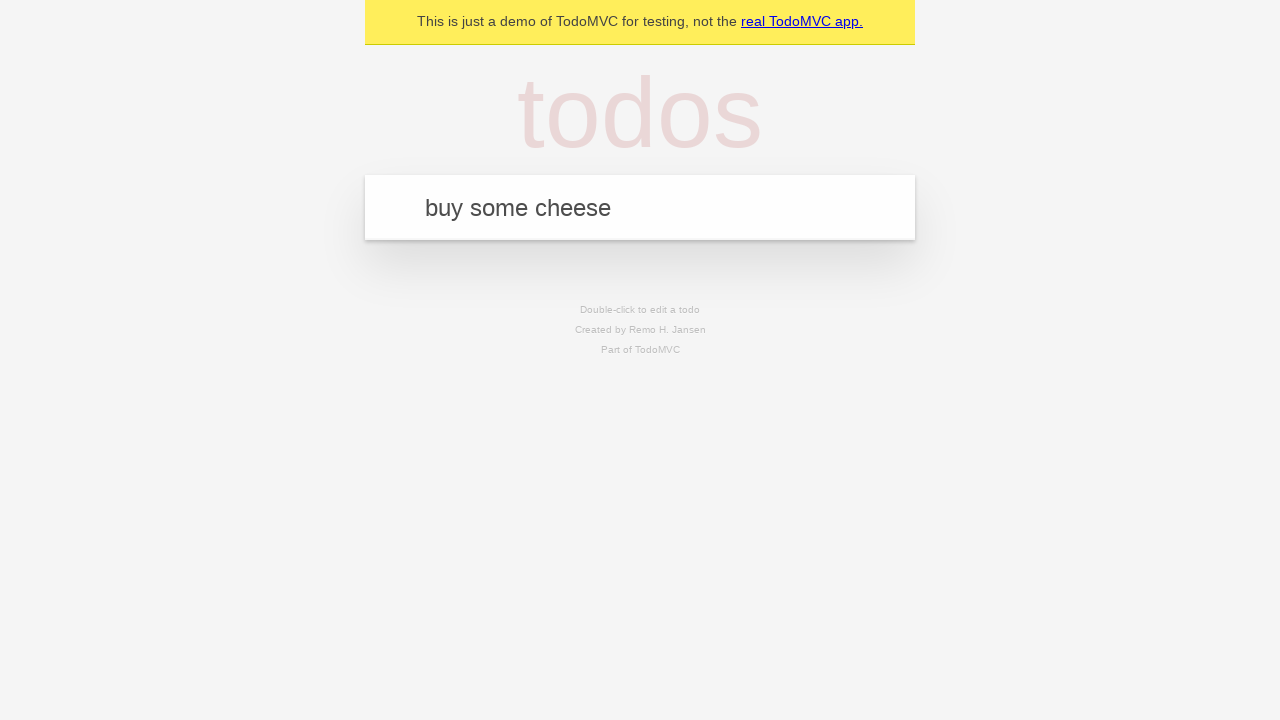

Pressed Enter to add first todo item on internal:attr=[placeholder="What needs to be done?"i]
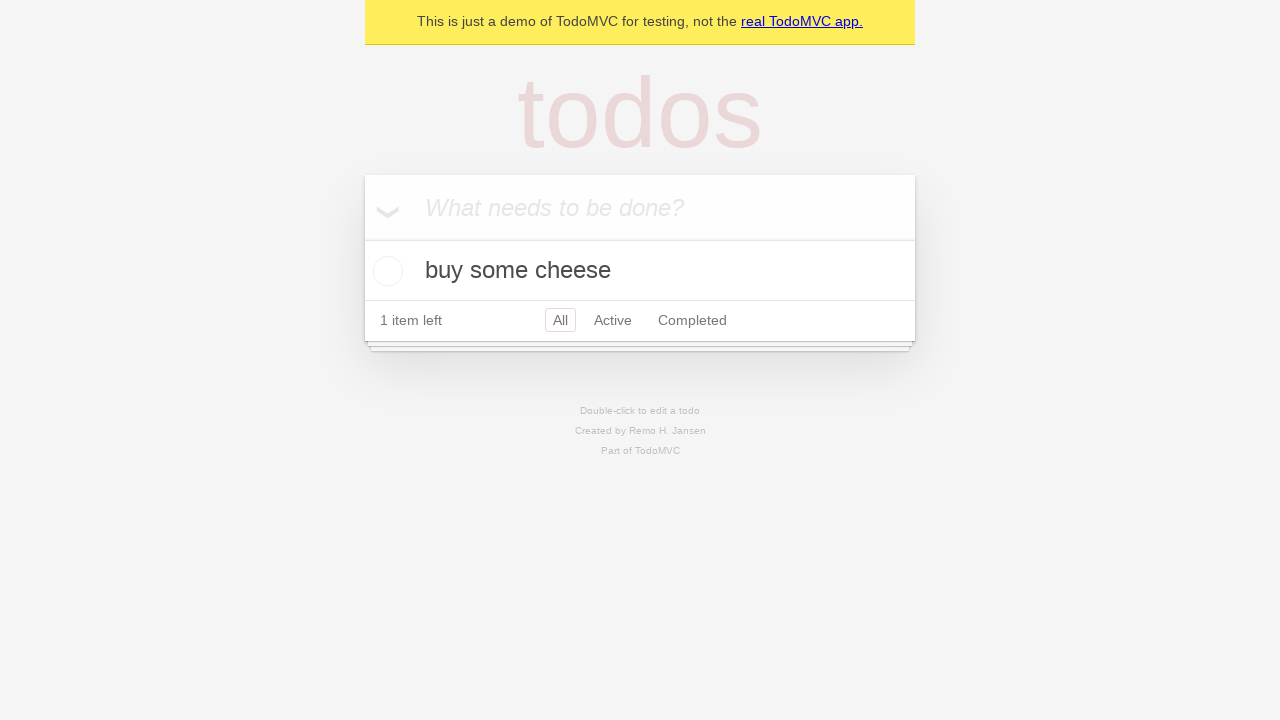

First todo item appeared in the list
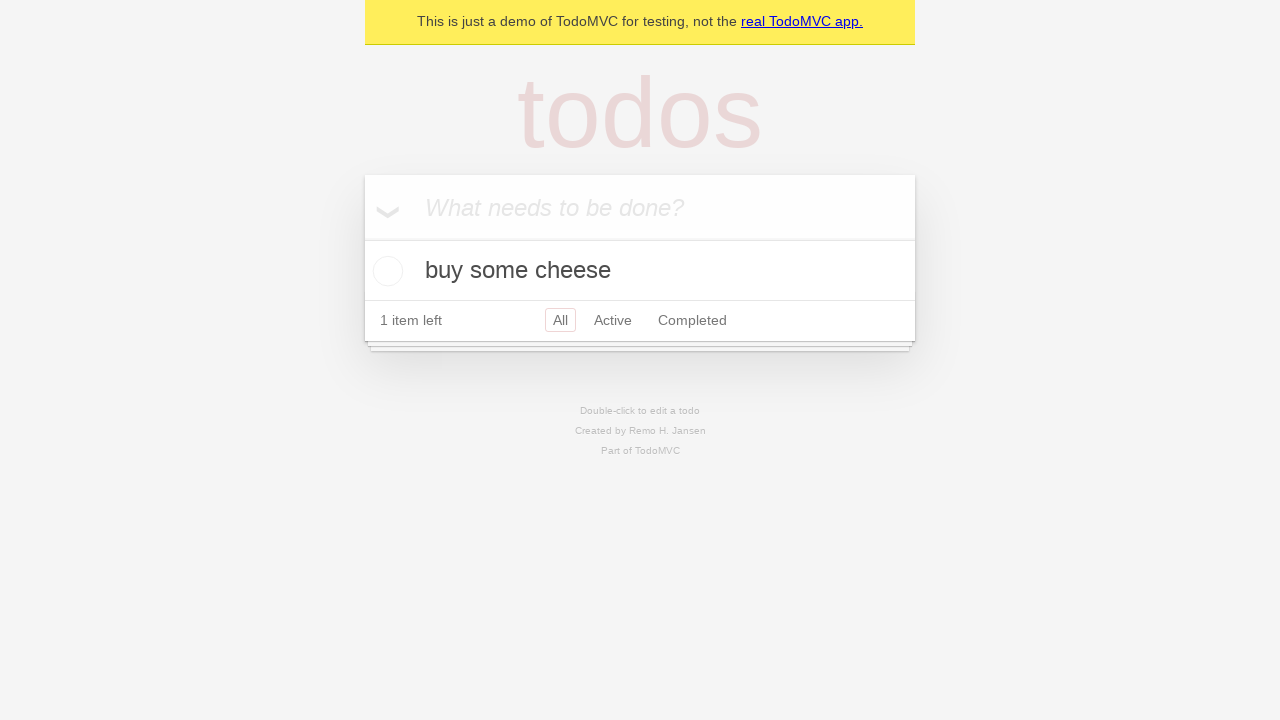

Filled todo input field with 'feed the cat' on internal:attr=[placeholder="What needs to be done?"i]
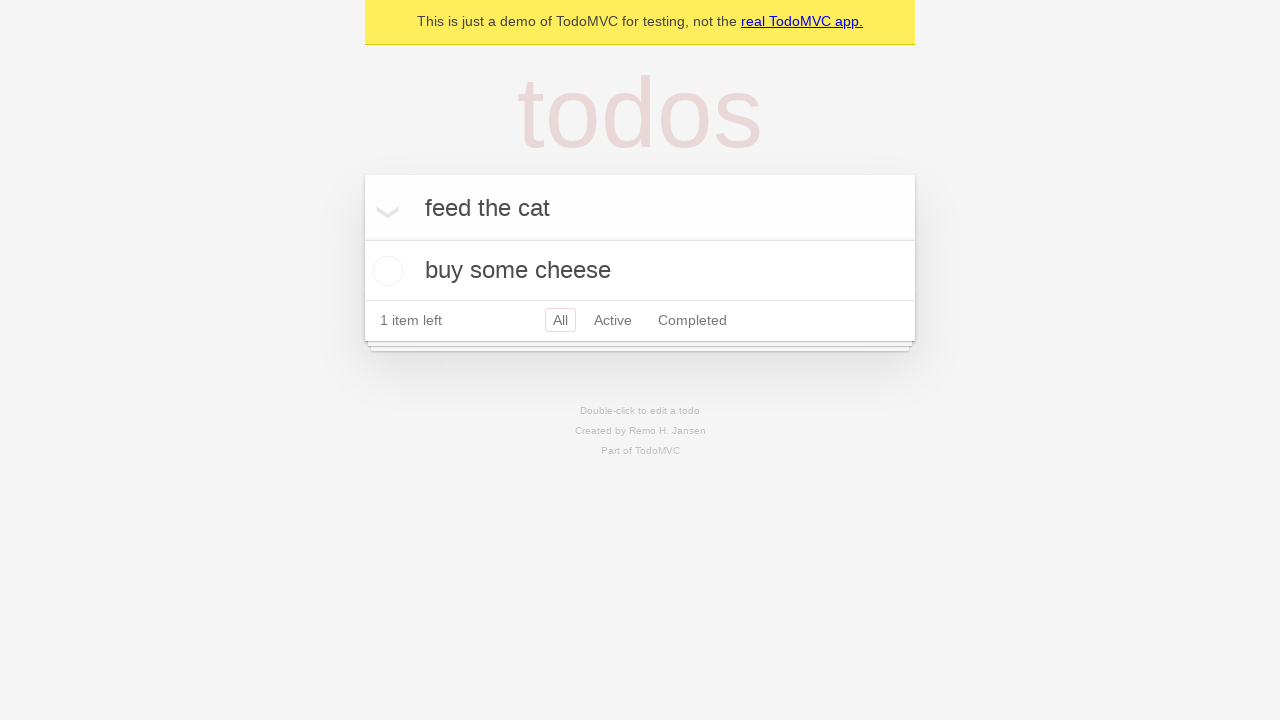

Pressed Enter to add second todo item on internal:attr=[placeholder="What needs to be done?"i]
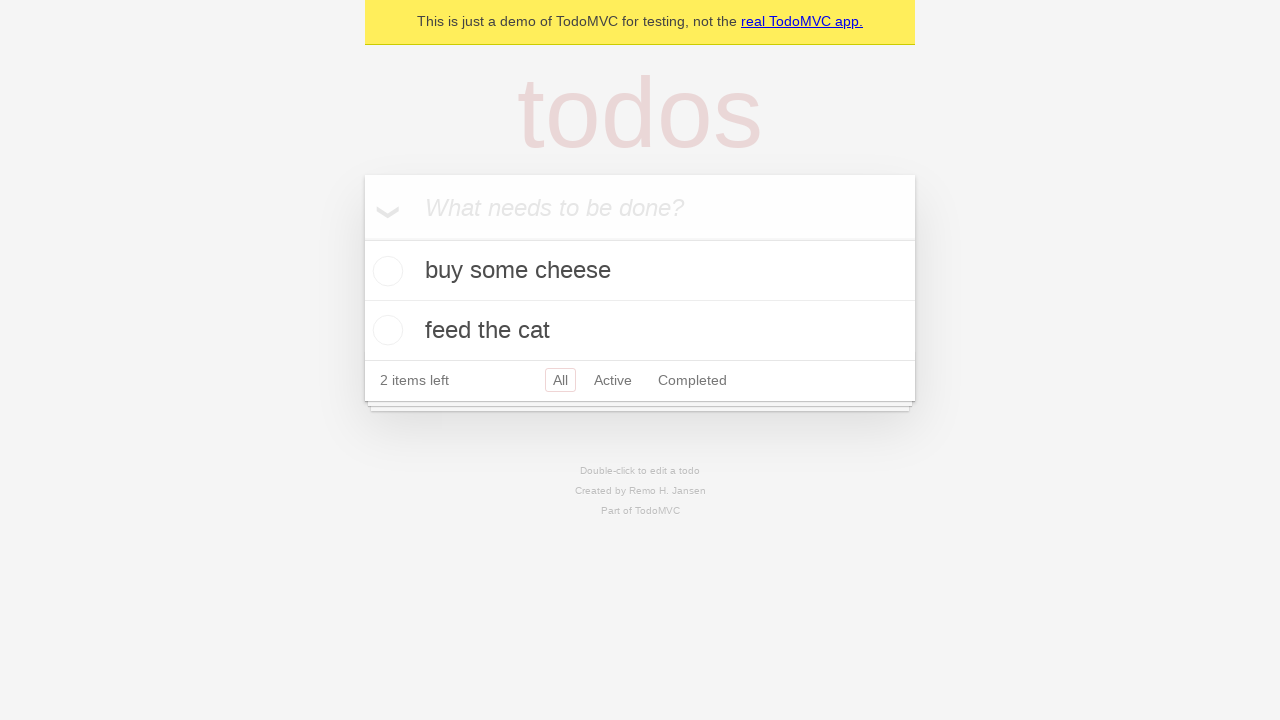

Second todo item appeared in the list, total of 2 items confirmed
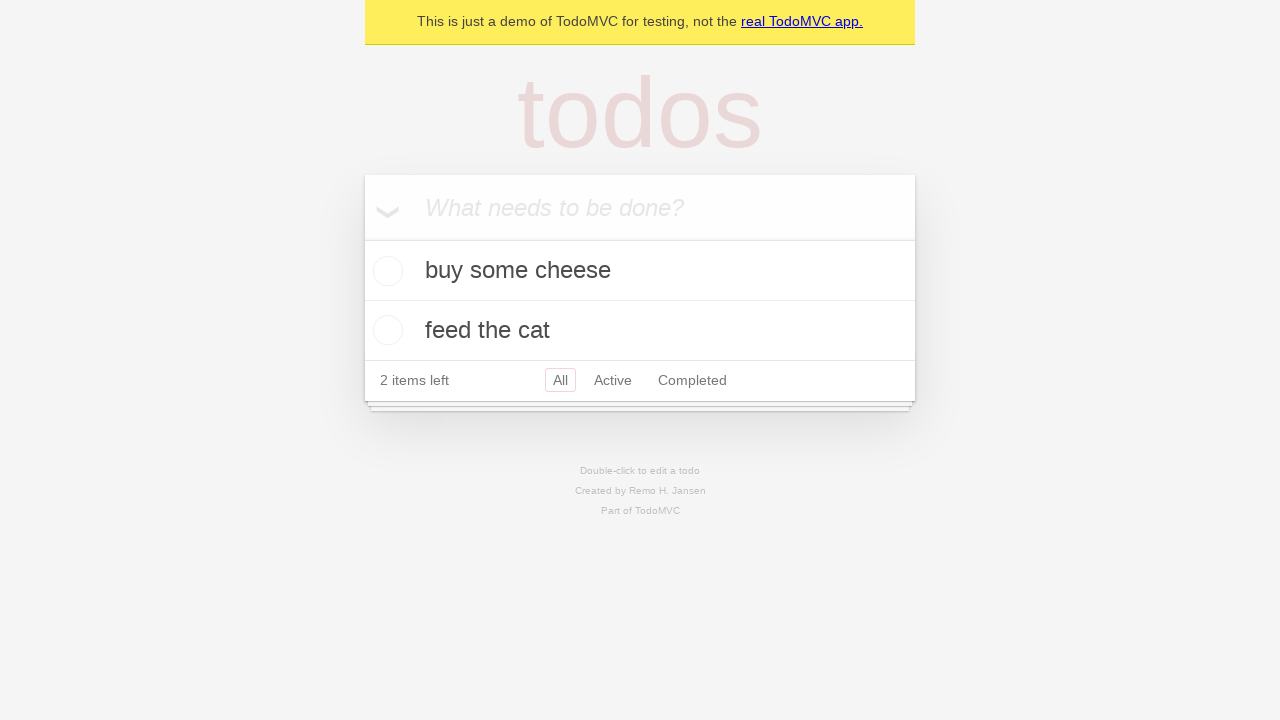

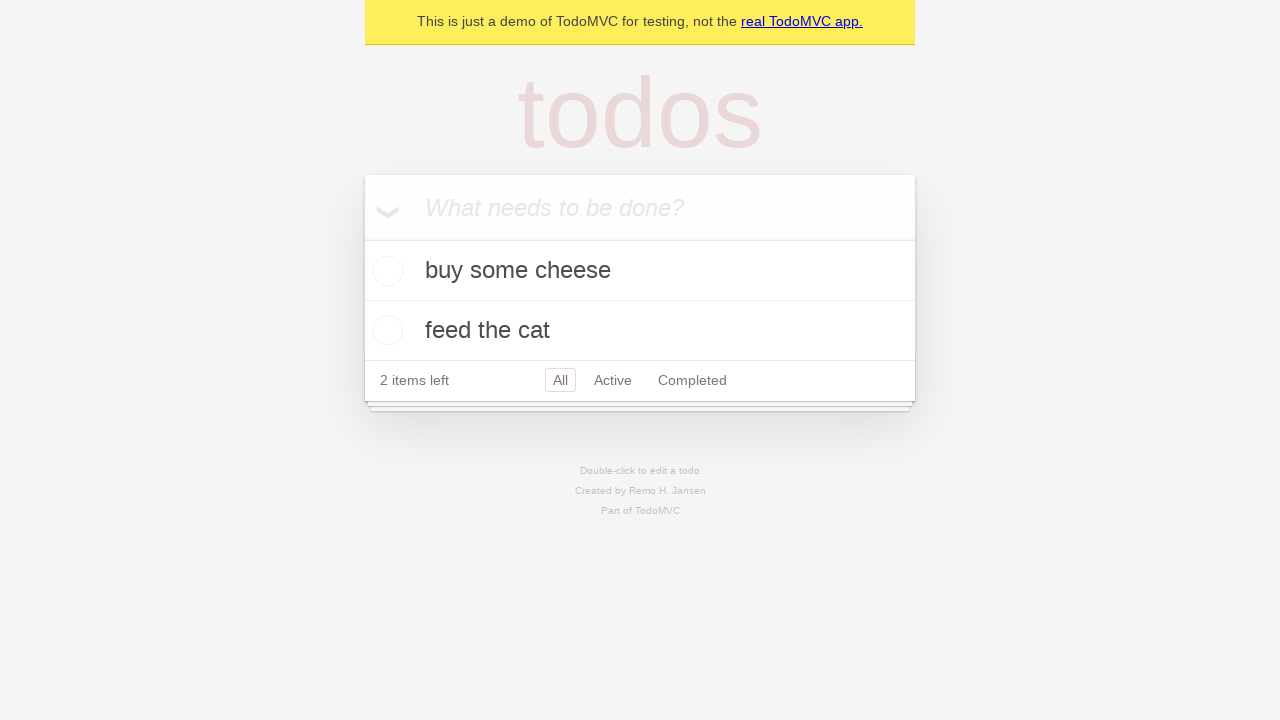